Tests drag and drop functionality by dragging an image to a target box

Starting URL: https://formy-project.herokuapp.com/dragdrop

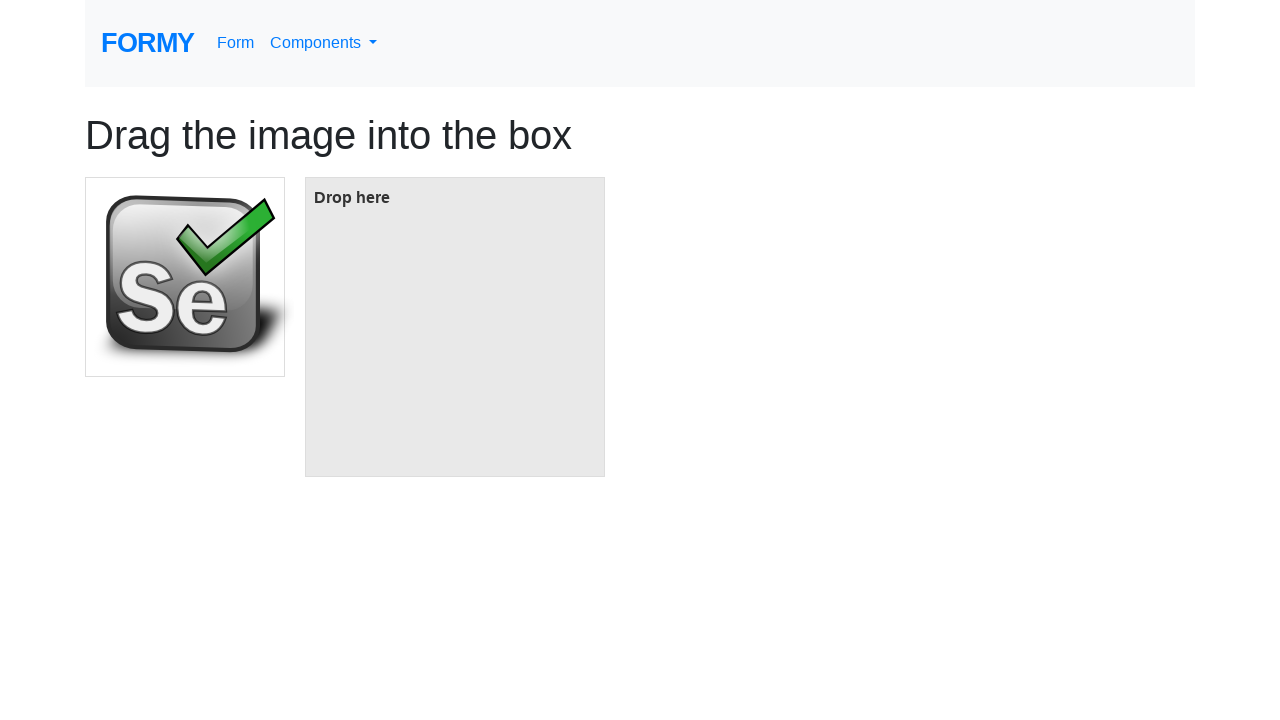

Dragged image element to target box at (455, 327)
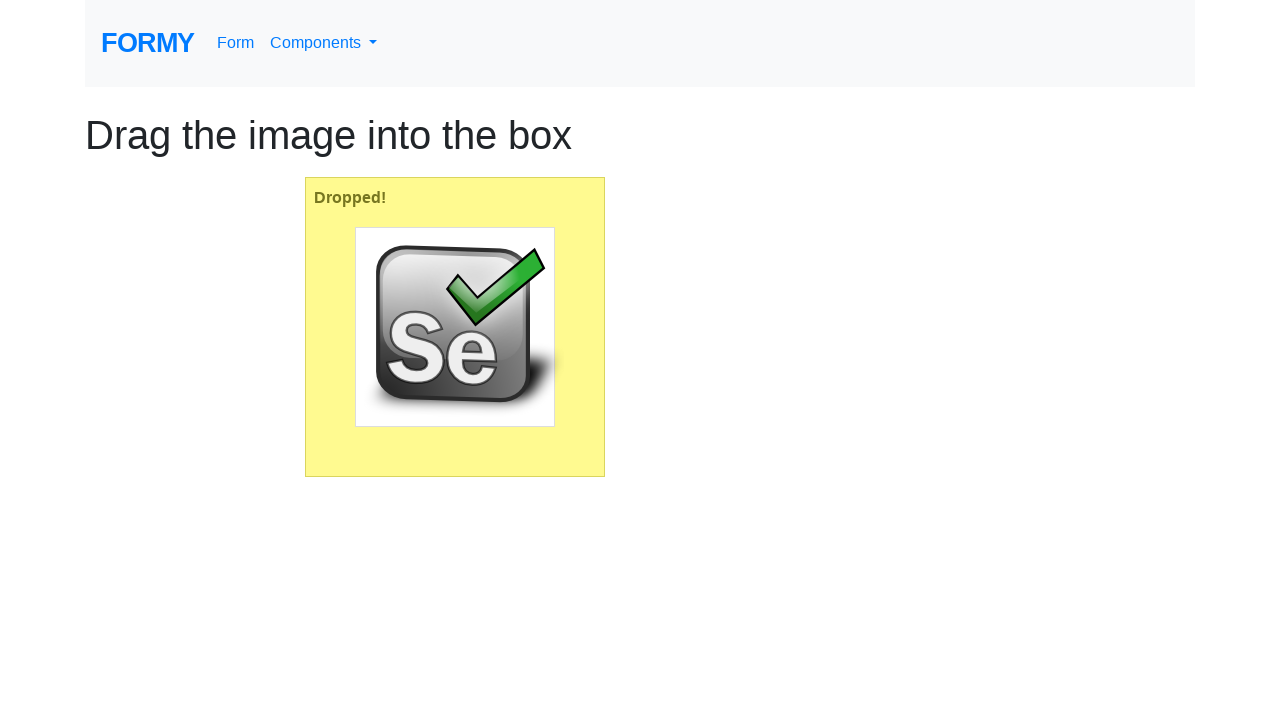

Verified drop was successful - 'Dropped!' message appeared
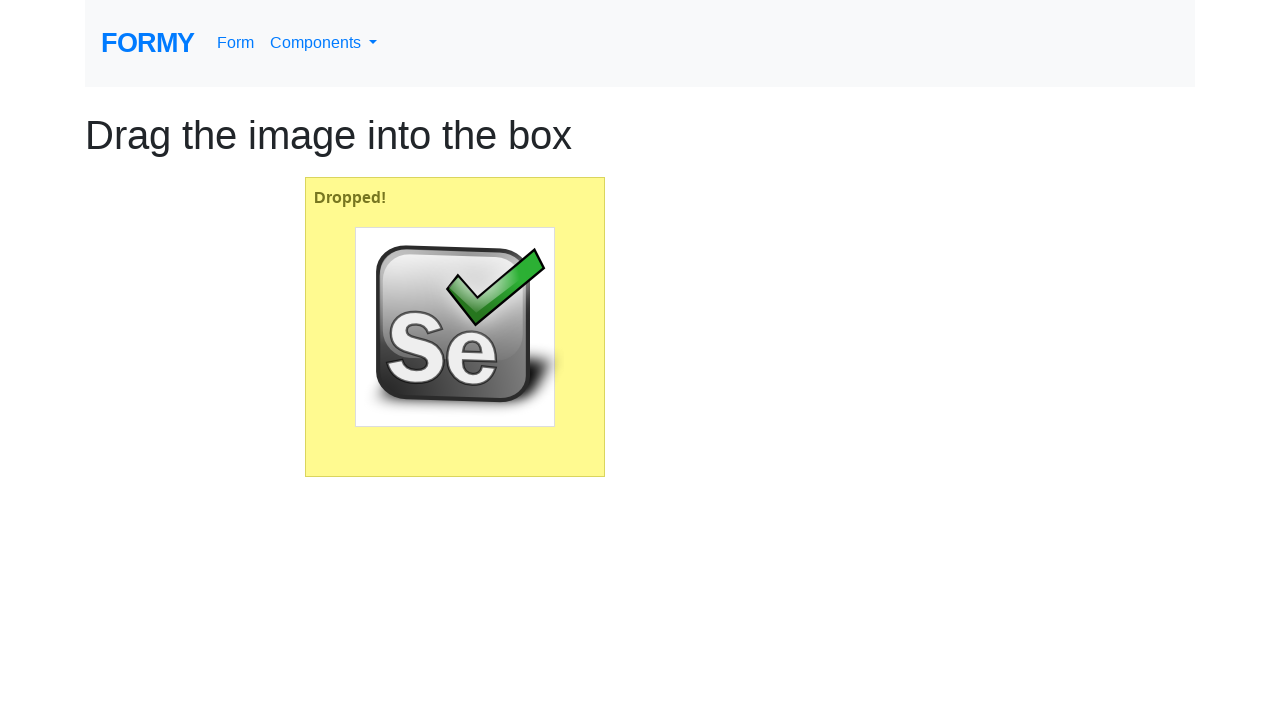

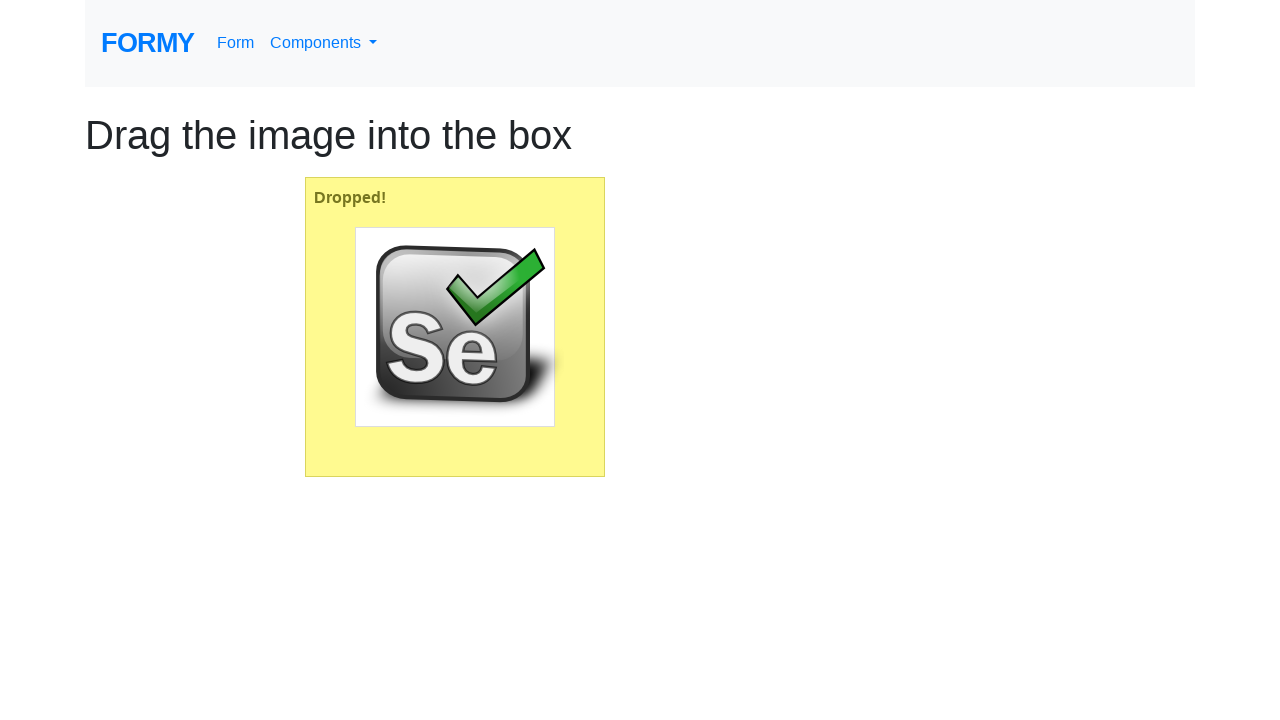